Tests a wait scenario by waiting for a verify button to become clickable, clicking it, and verifying a success message appears

Starting URL: http://suninjuly.github.io/wait2.html

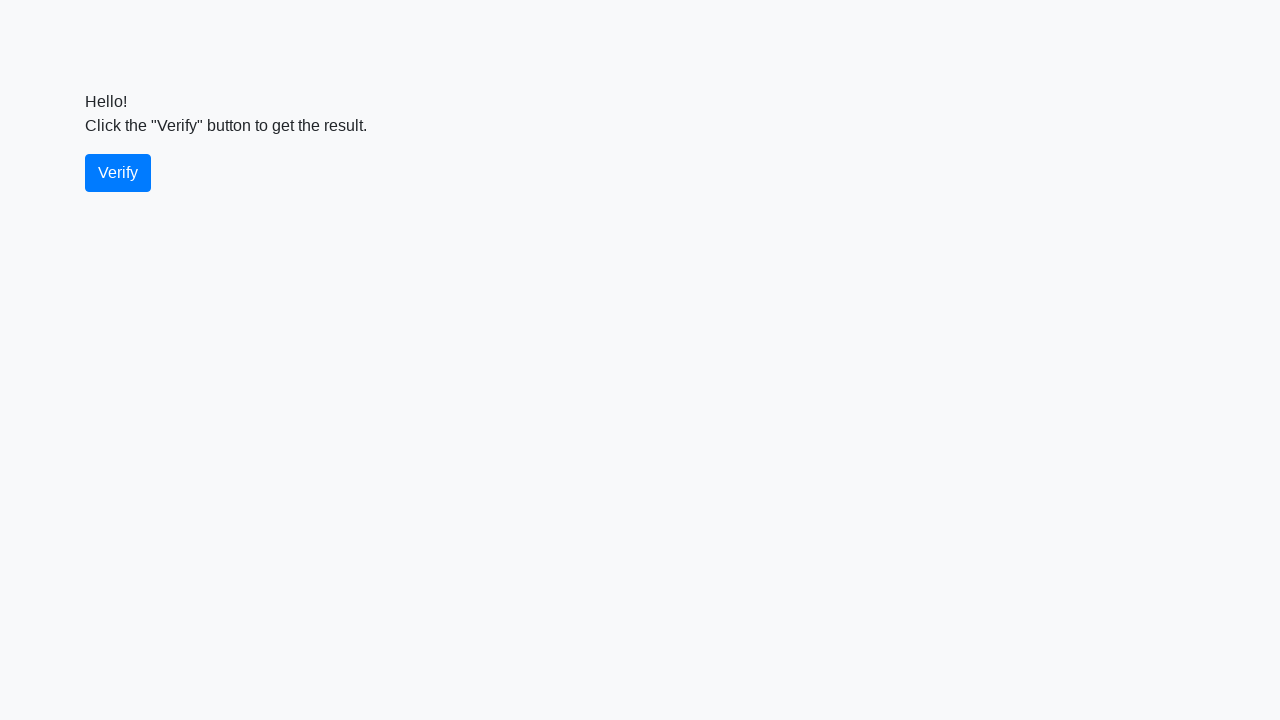

Waited for verify button to become visible
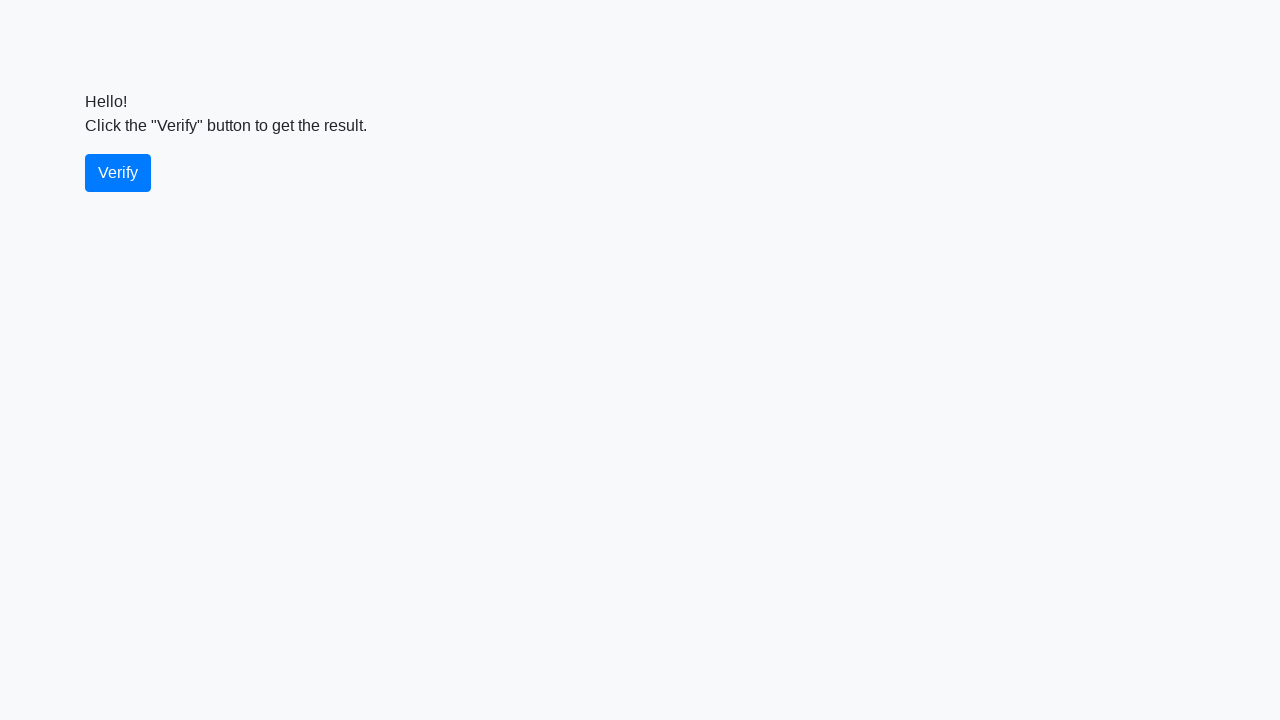

Clicked the verify button at (118, 173) on #verify
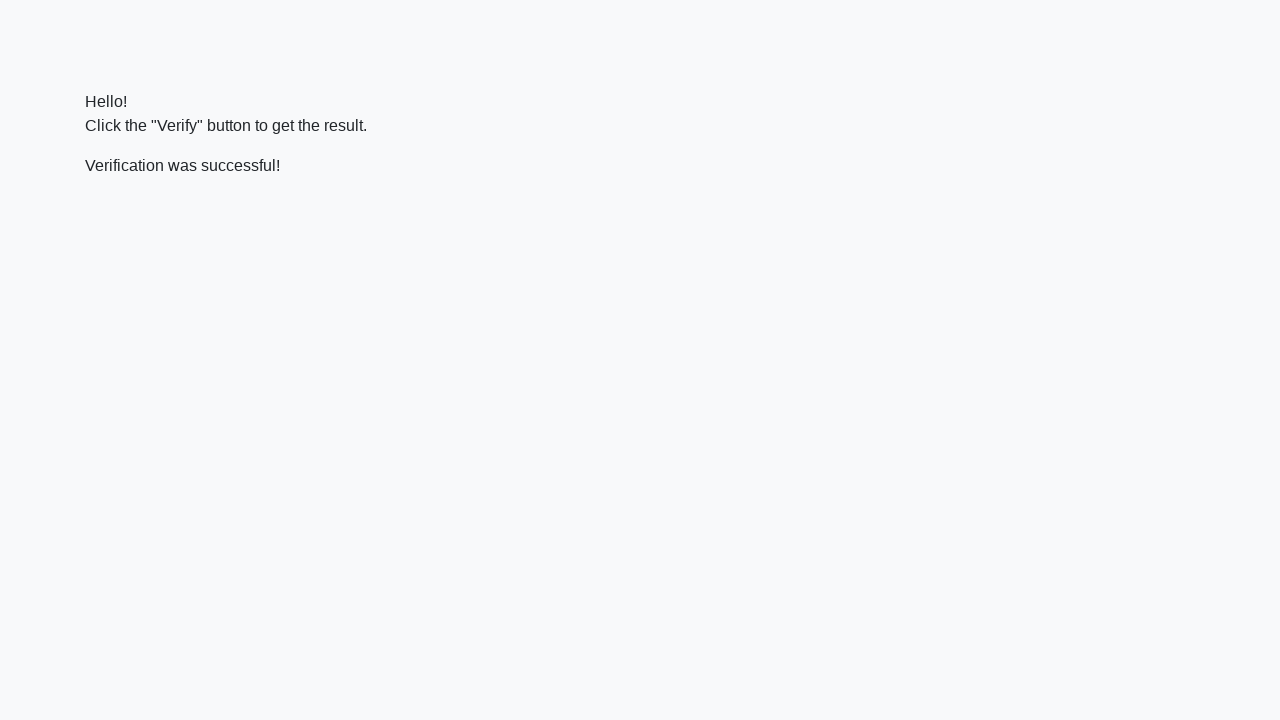

Waited for success message to appear
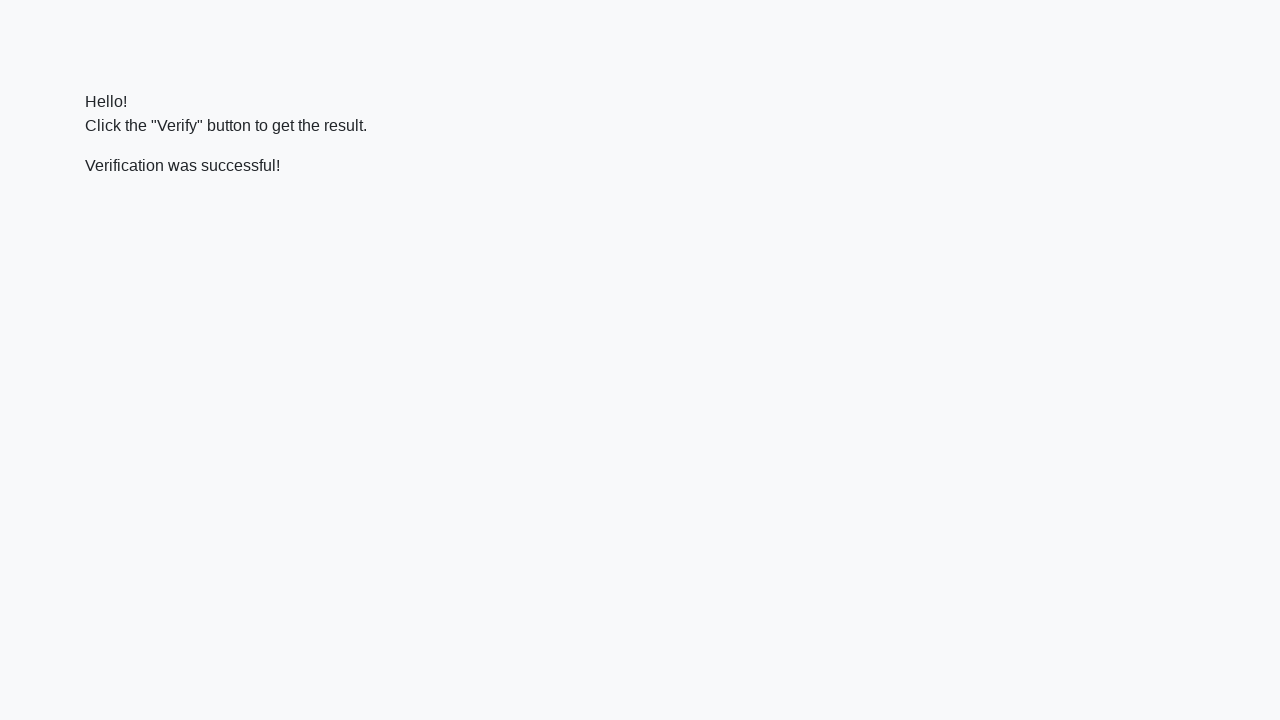

Located the success message element
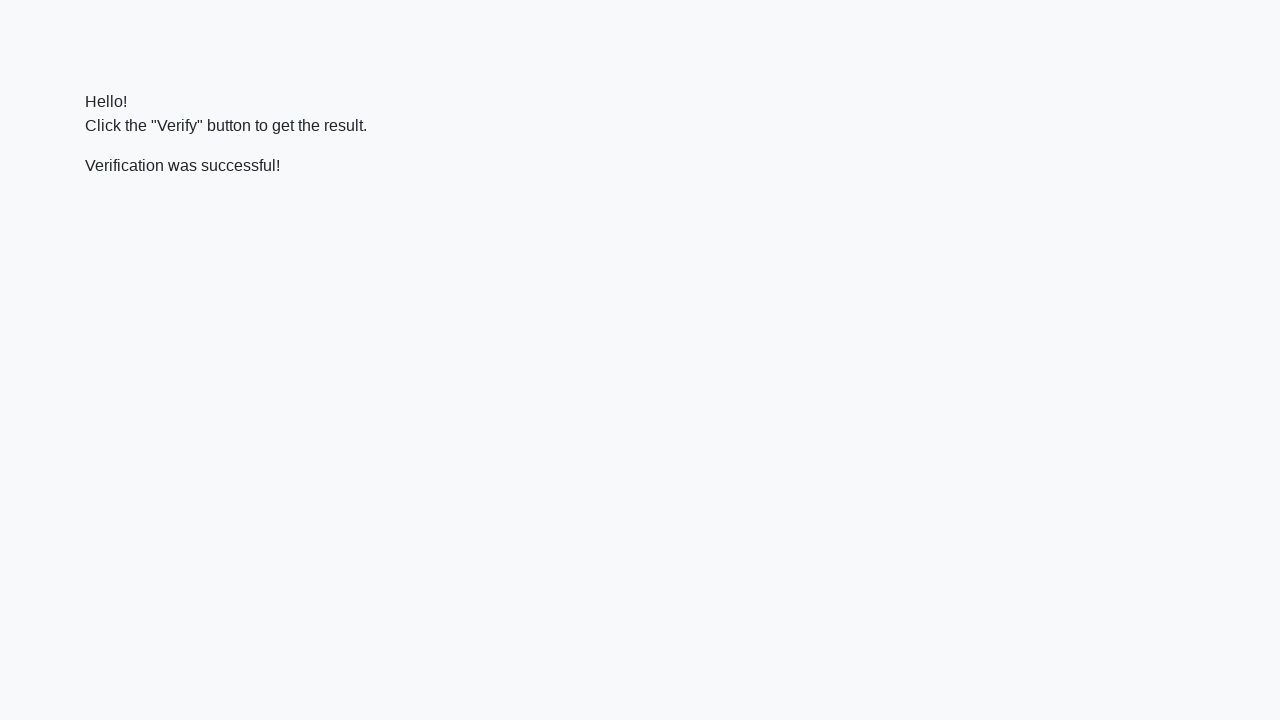

Verified that success message contains 'successful'
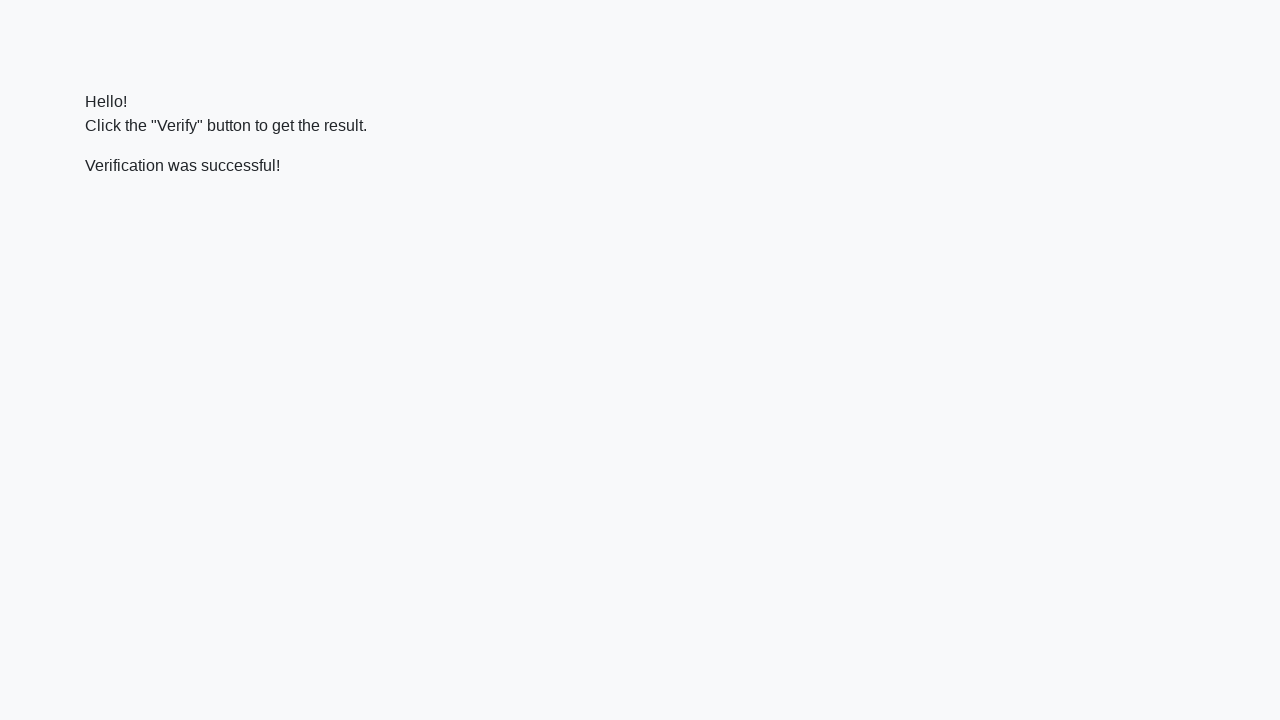

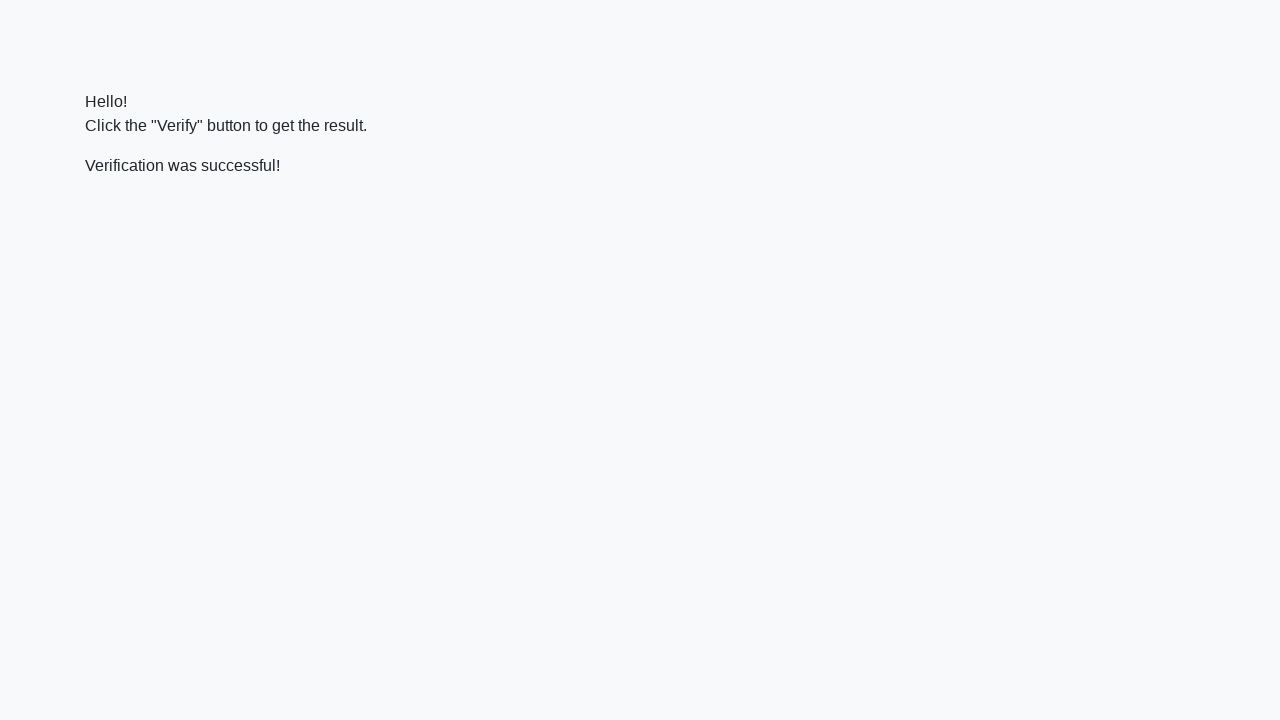